Tests timeout handling with slow test configuration by clicking an AJAX button and the resulting success message

Starting URL: http://www.uitestingplayground.com/ajax

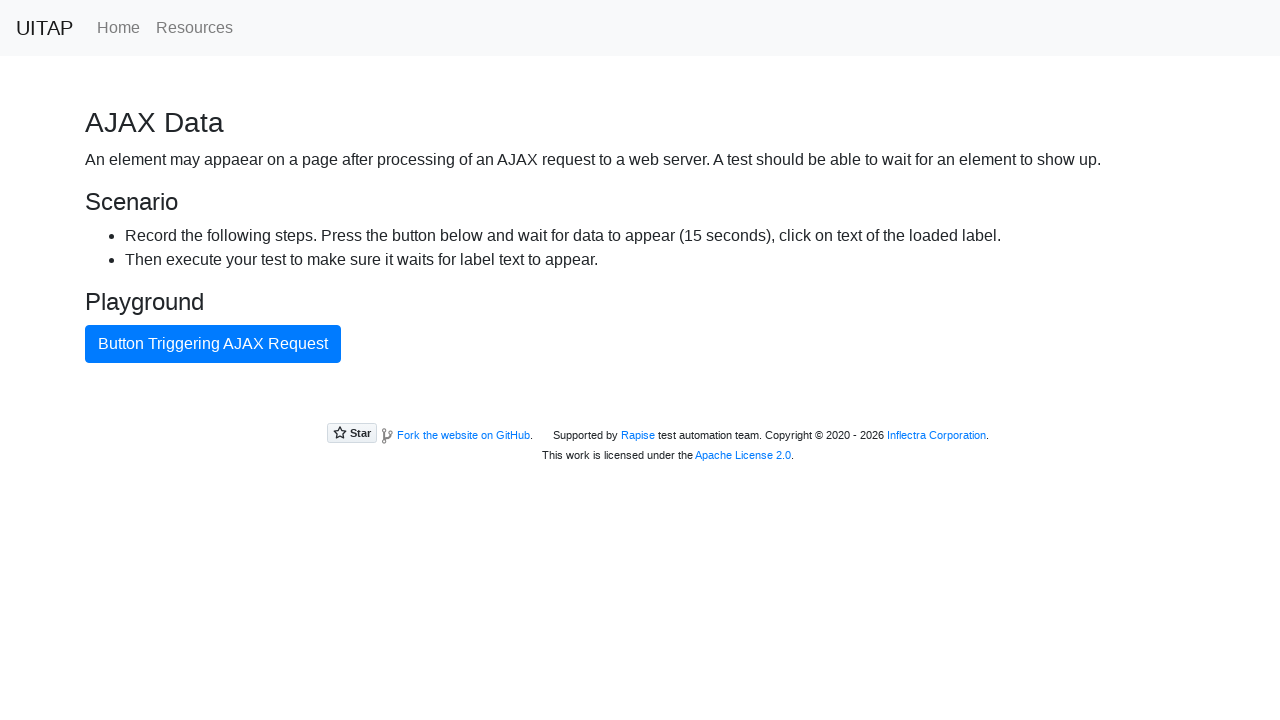

Clicked the button triggering AJAX request at (213, 344) on internal:text="Button Triggering AJAX Request"i
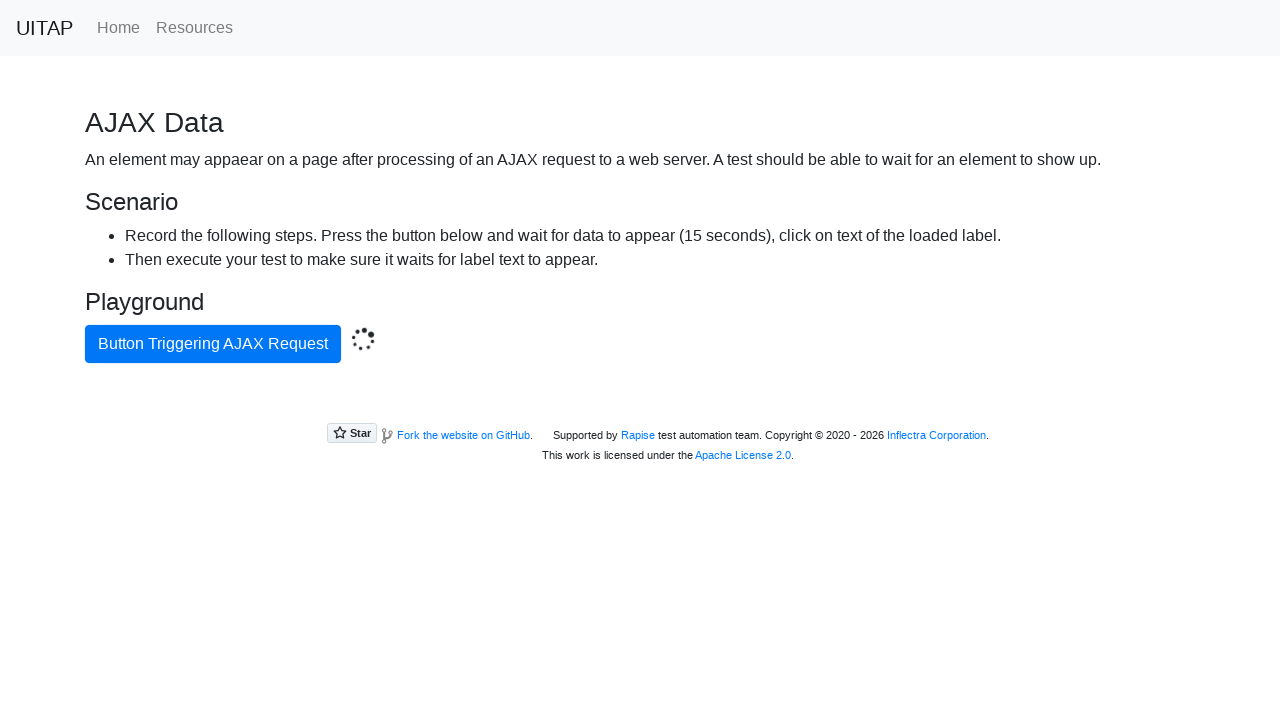

Clicked the success message element after AJAX completion at (640, 405) on .bg-success
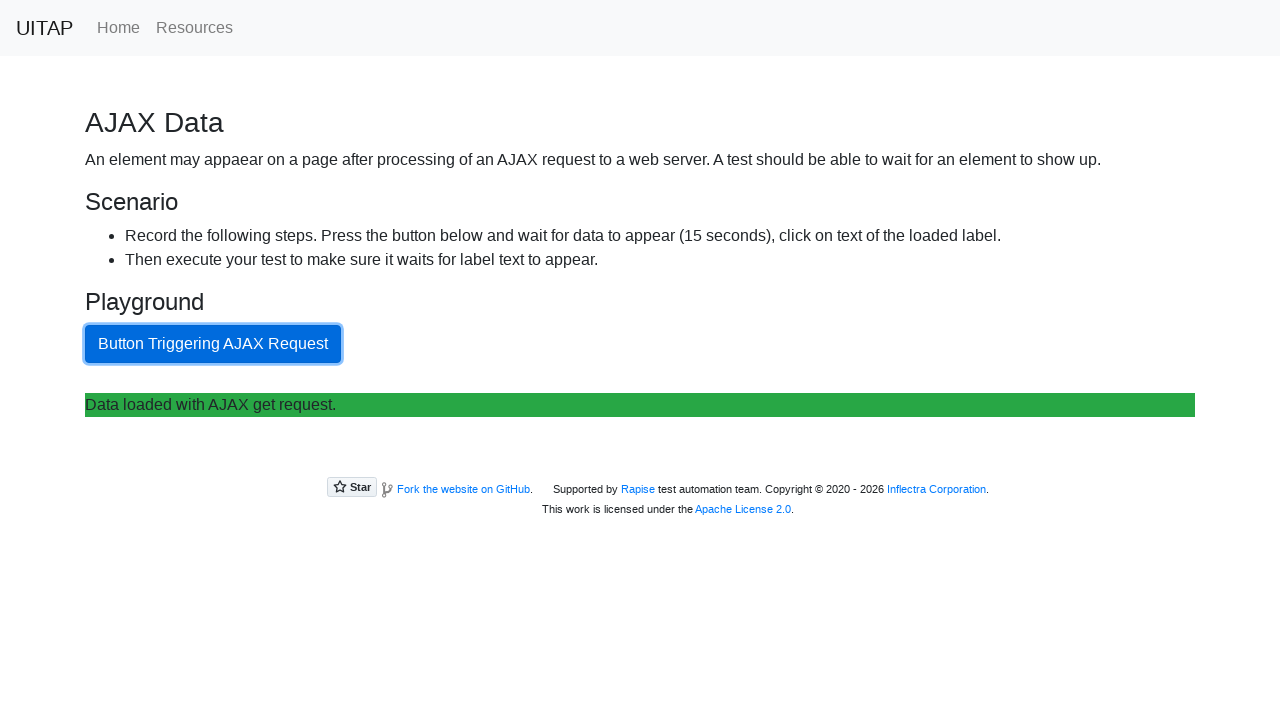

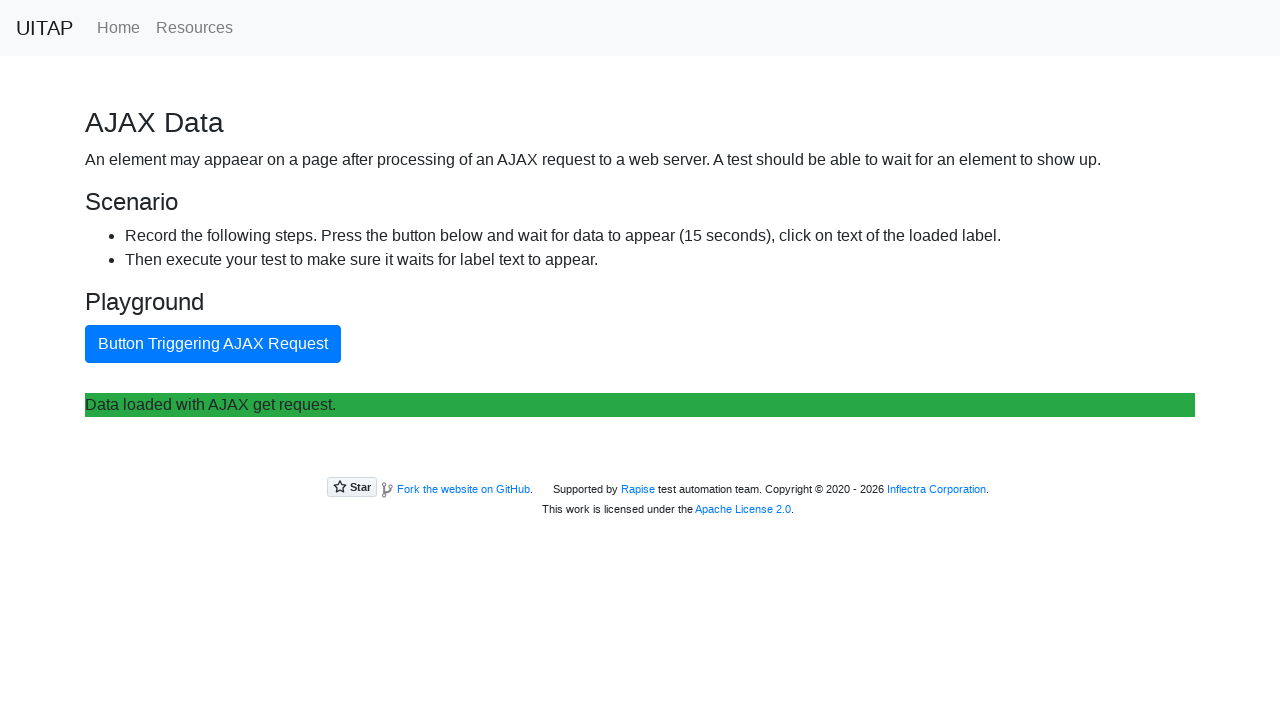